Tests window handling functionality by opening a new window, switching to it, closing it, and returning to the parent window

Starting URL: https://www.hyrtutorials.com/p/window-handles-practice.html

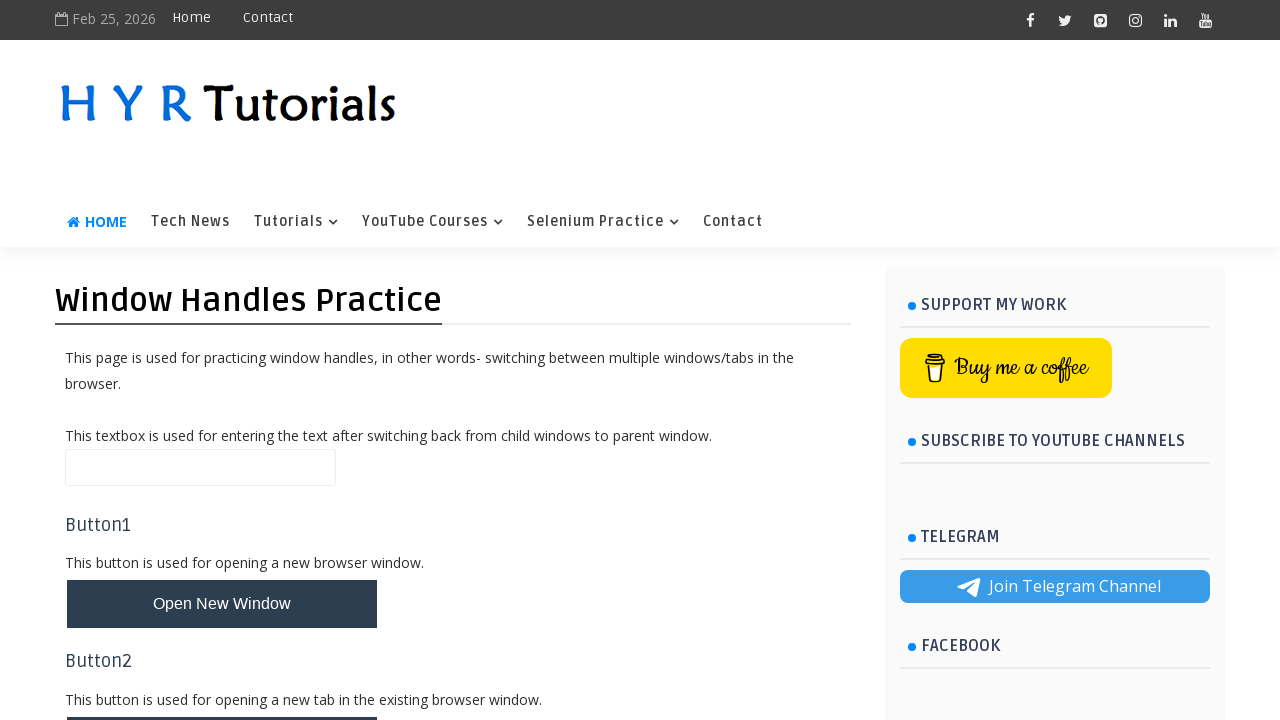

Scrolled down 400 pixels to make button visible
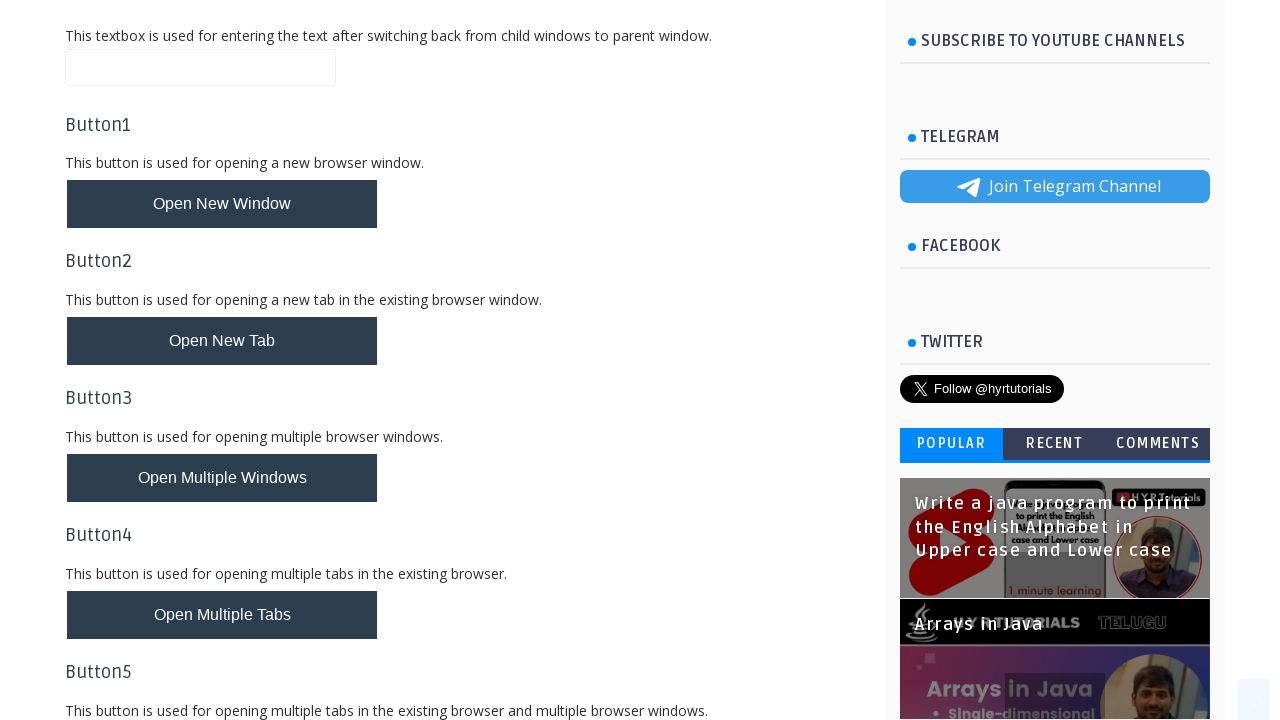

Clicked button to open new window at (222, 204) on #newWindowBtn
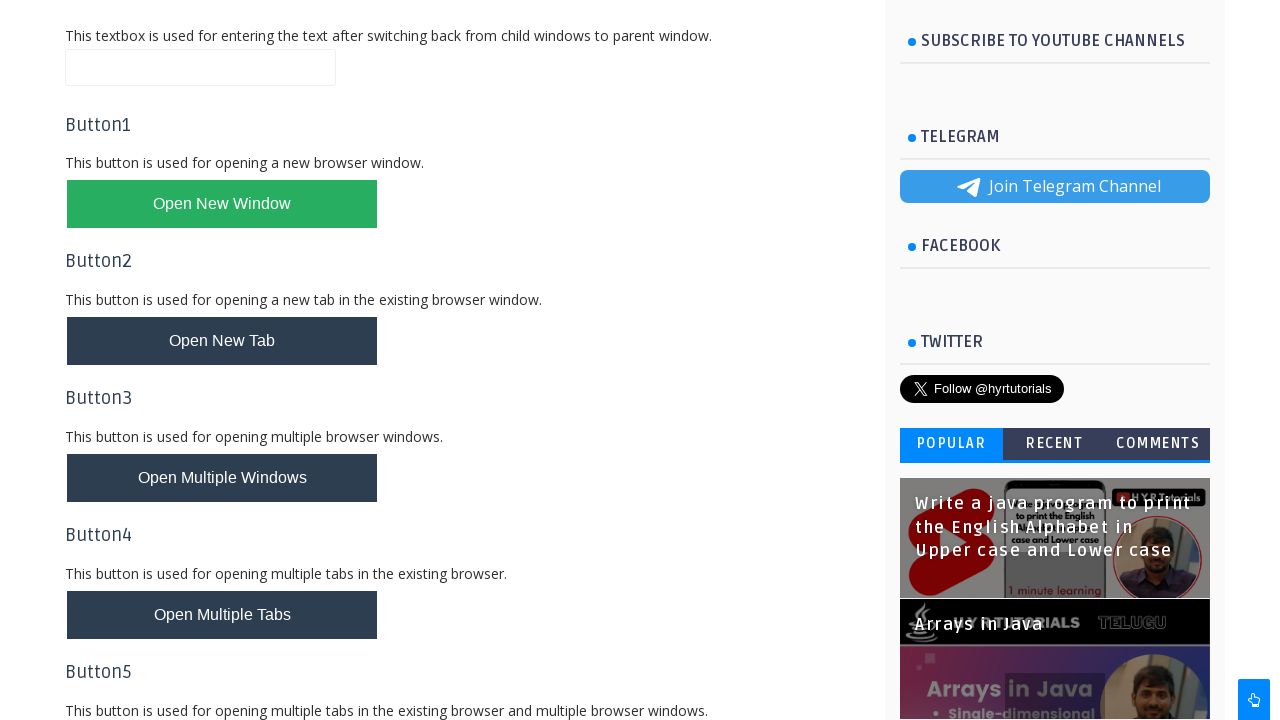

New window handle captured
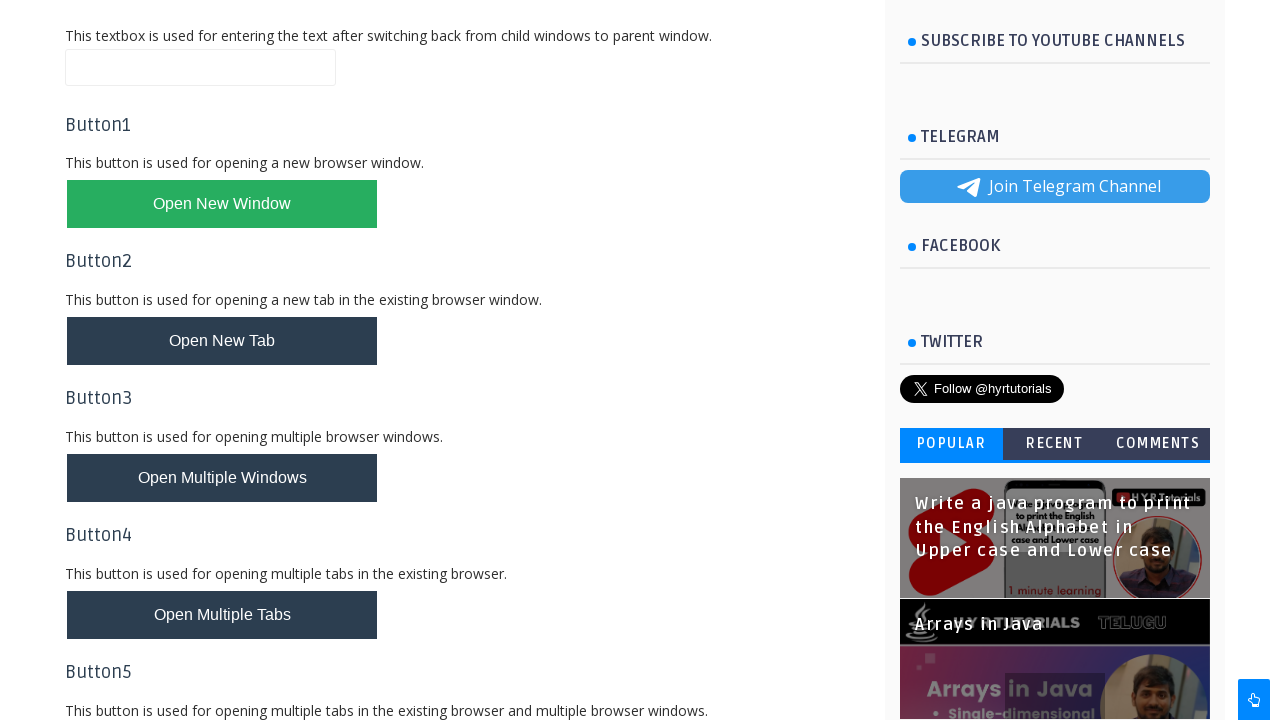

Closed the new window
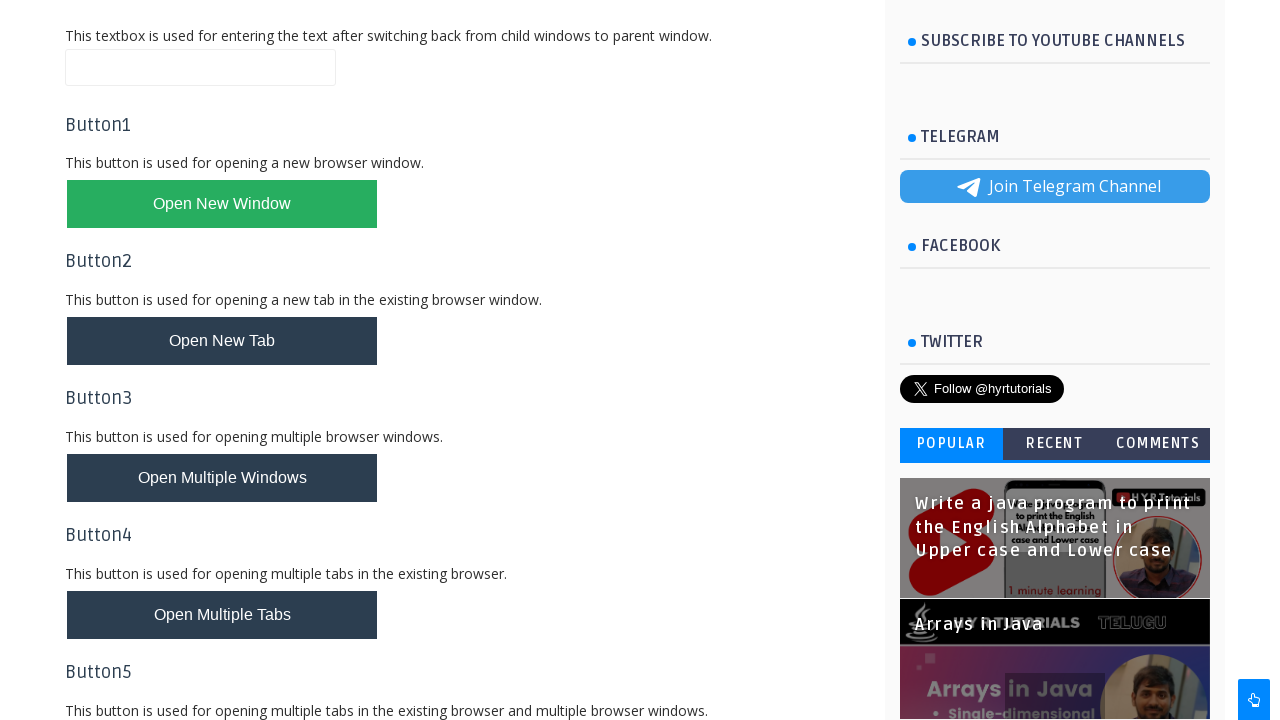

Waited 2 seconds, parent window remains active
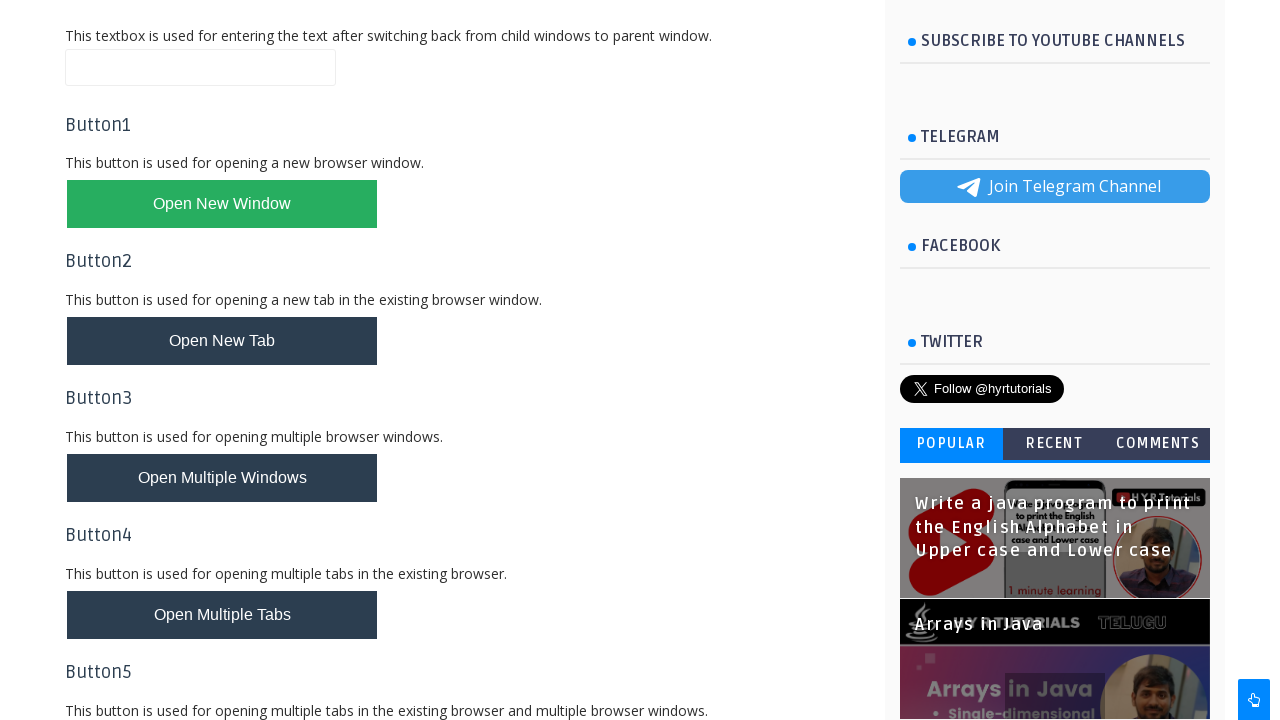

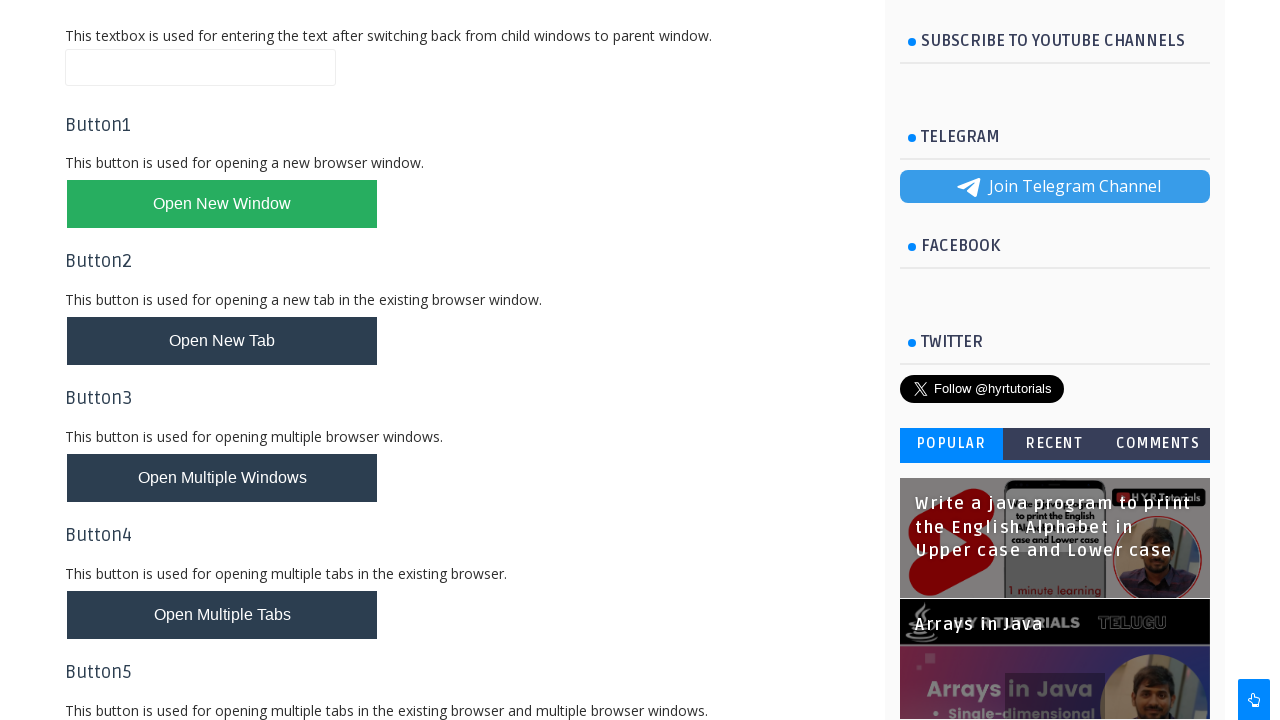